Tests the forgot password functionality by clicking the forgot password link and filling out the password reset form with email and new password fields.

Starting URL: https://rahulshettyacademy.com/client

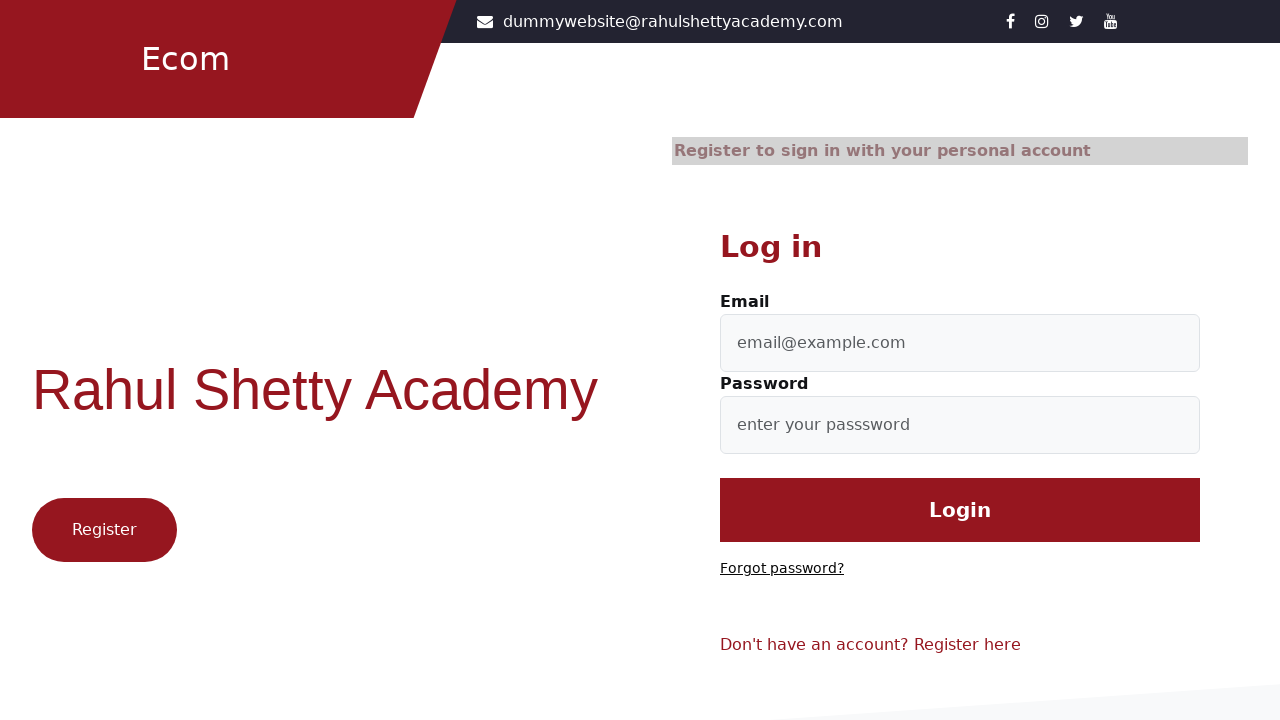

Clicked 'Forgot password?' link at (782, 569) on text=Forgot password?
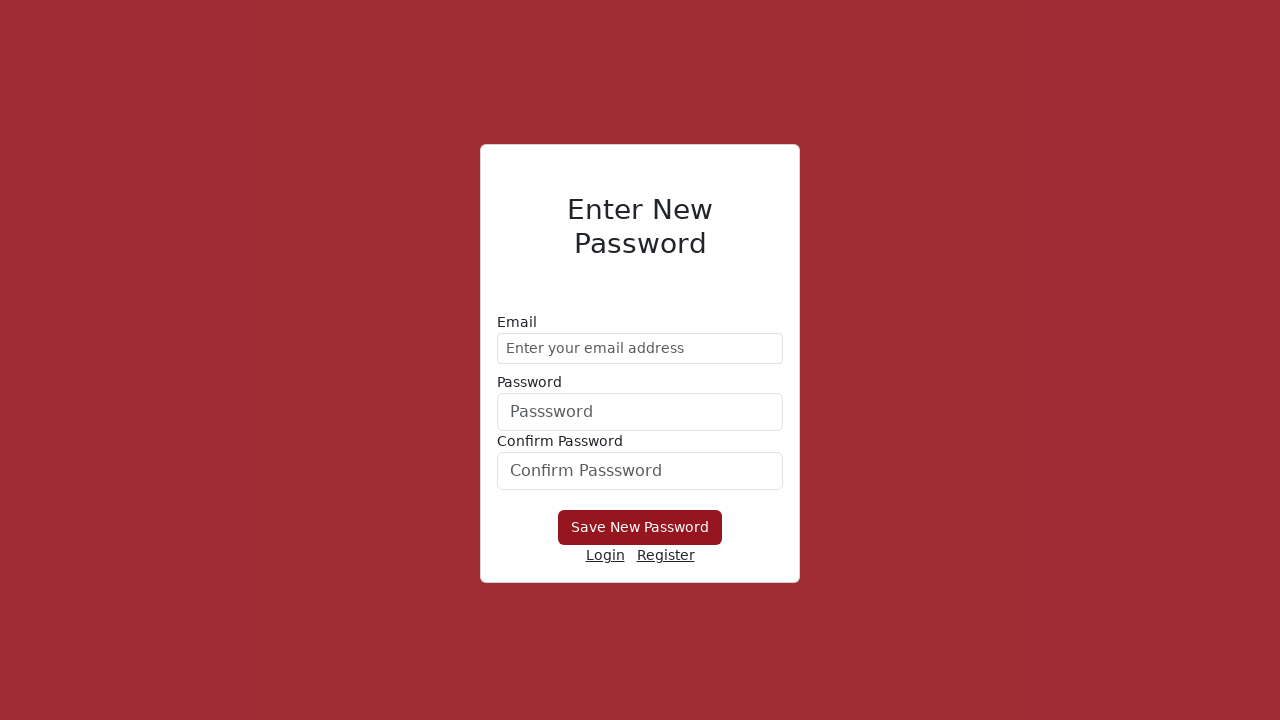

Filled email field with 'Demo@gmail.com' on input[type='email']
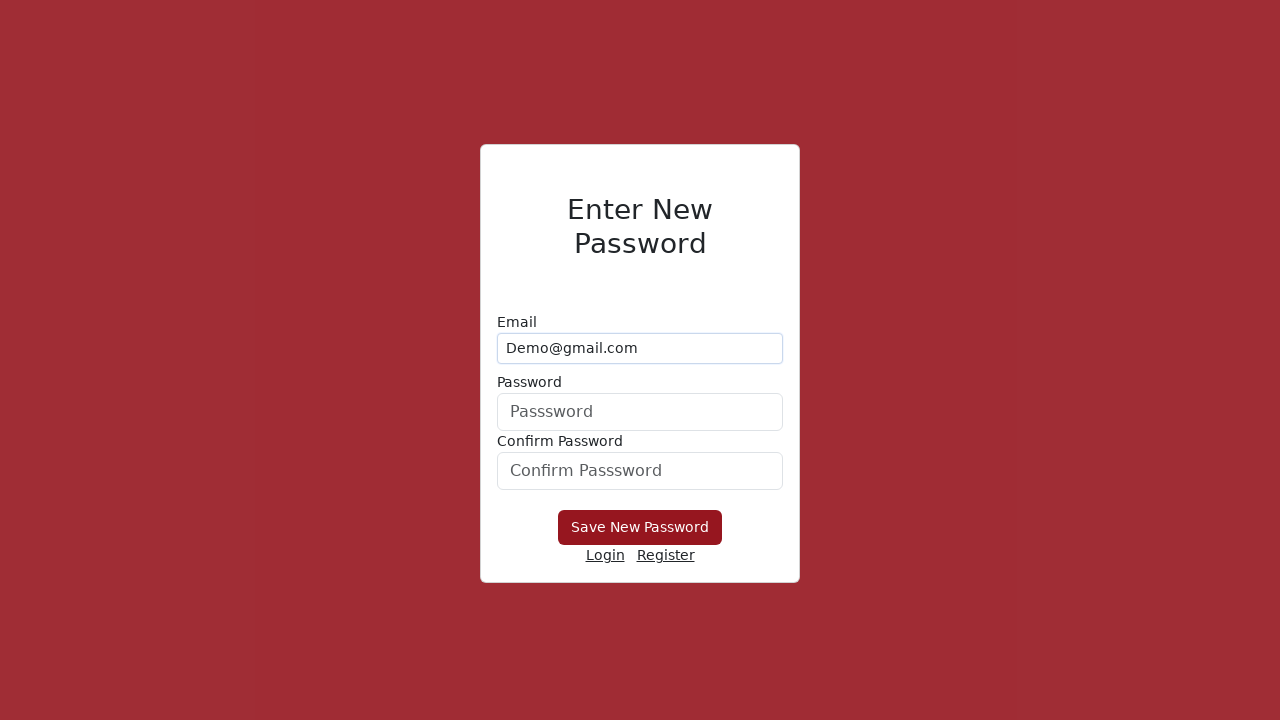

Filled new password field with '12345' on input[formcontrolname='userPassword']
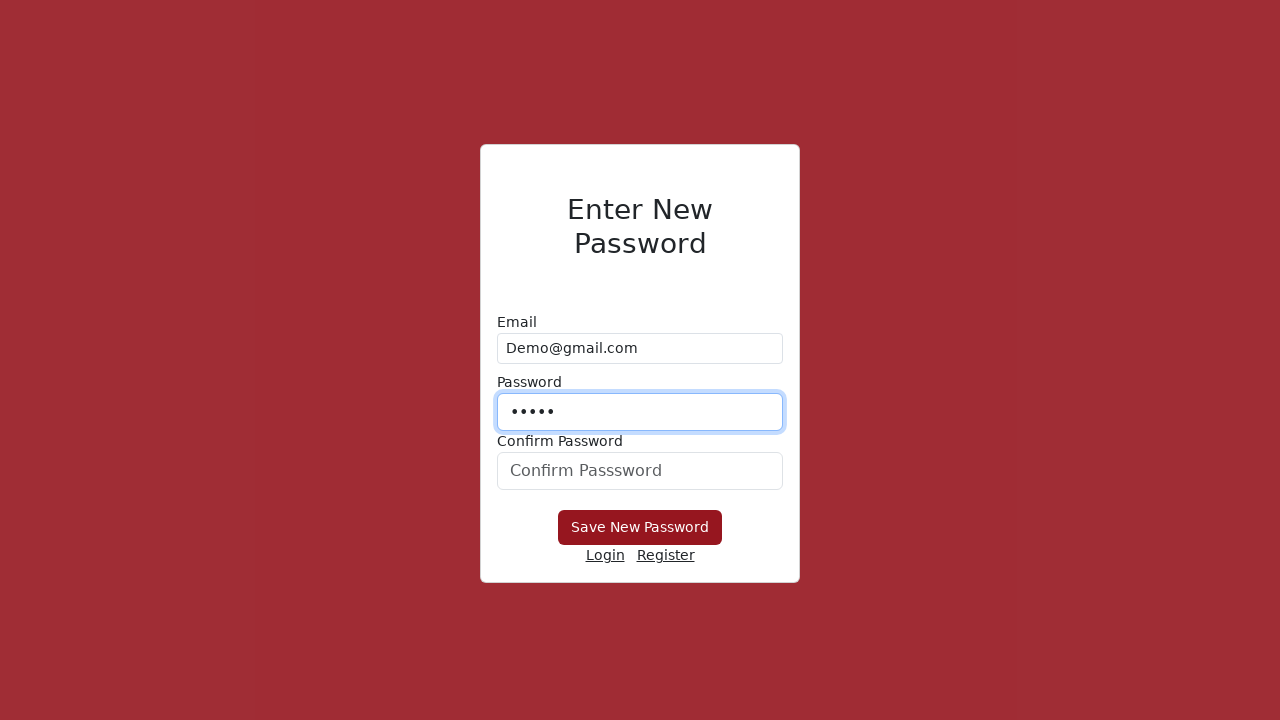

Filled confirm password field with '12345' on input[formcontrolname='confirmPassword']
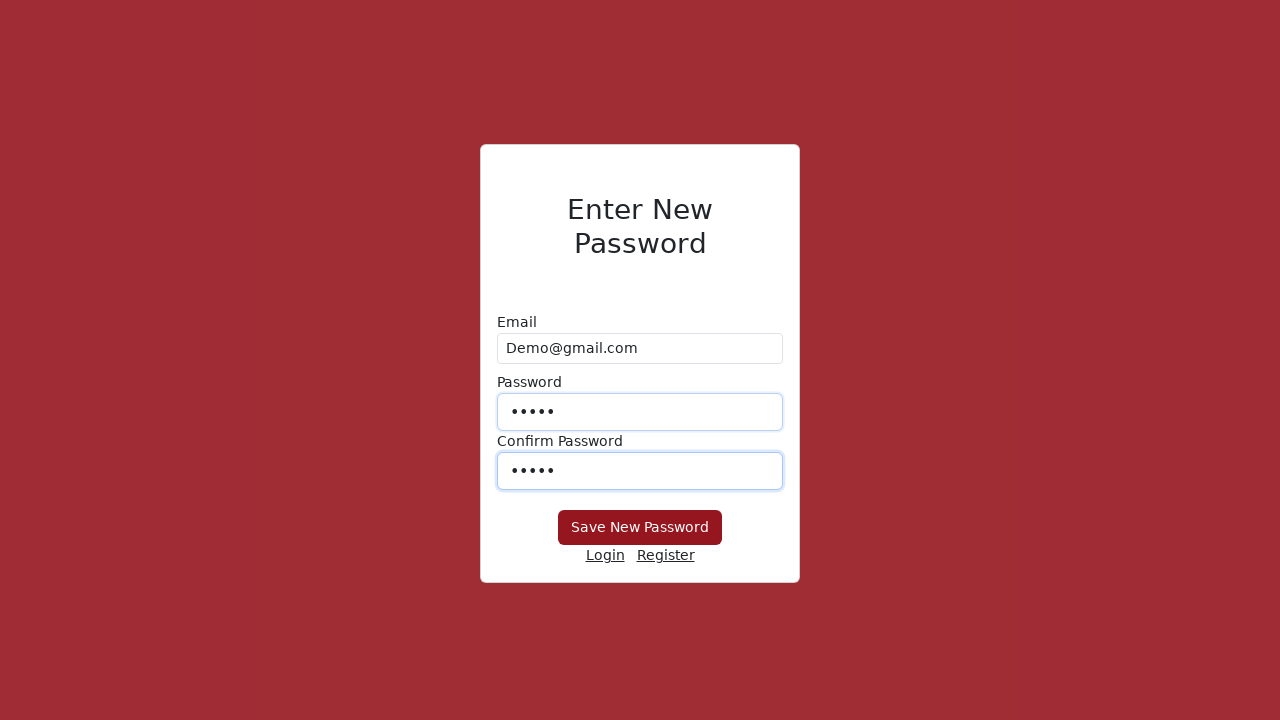

Clicked submit button to reset password at (640, 528) on button[type='submit']
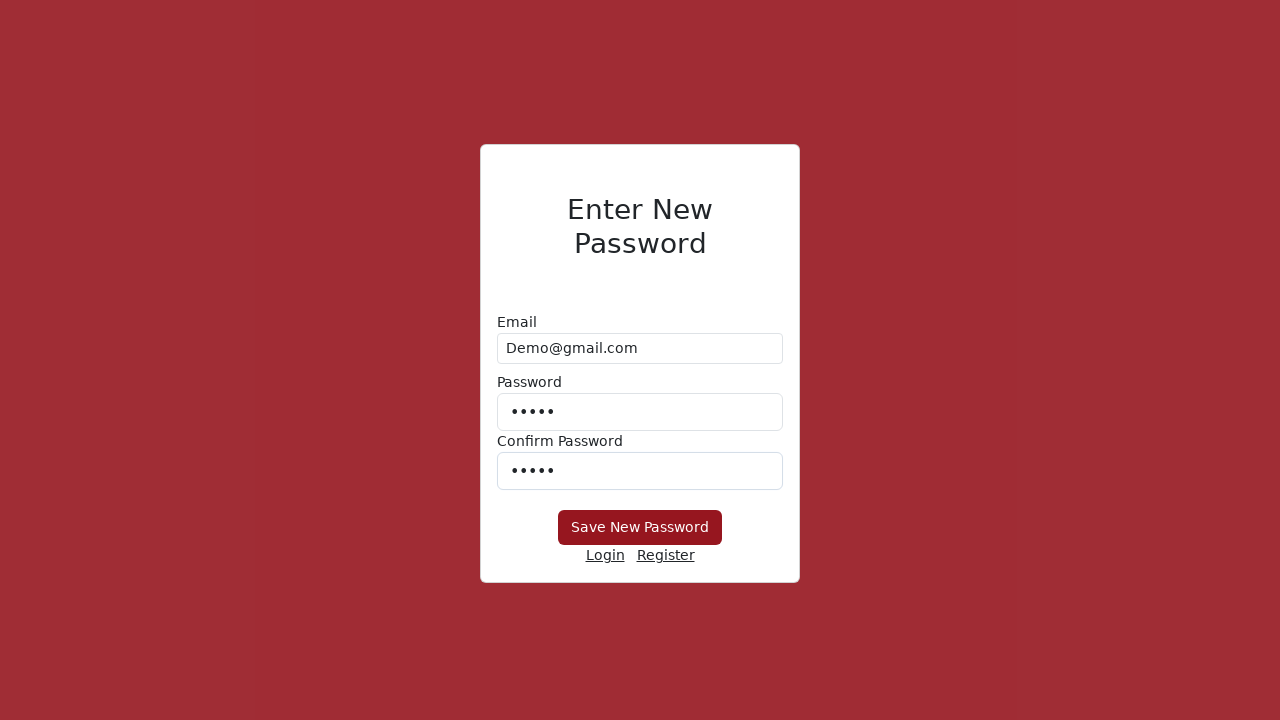

Waited 2000ms for form submission to complete
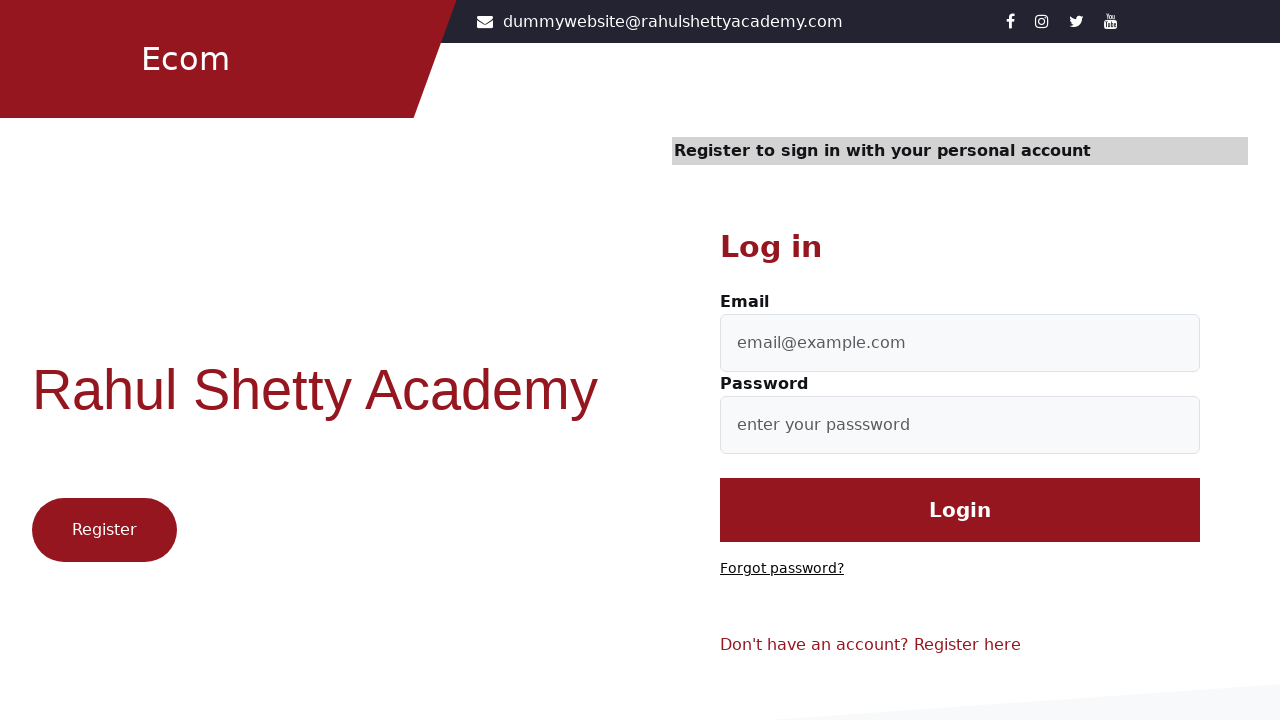

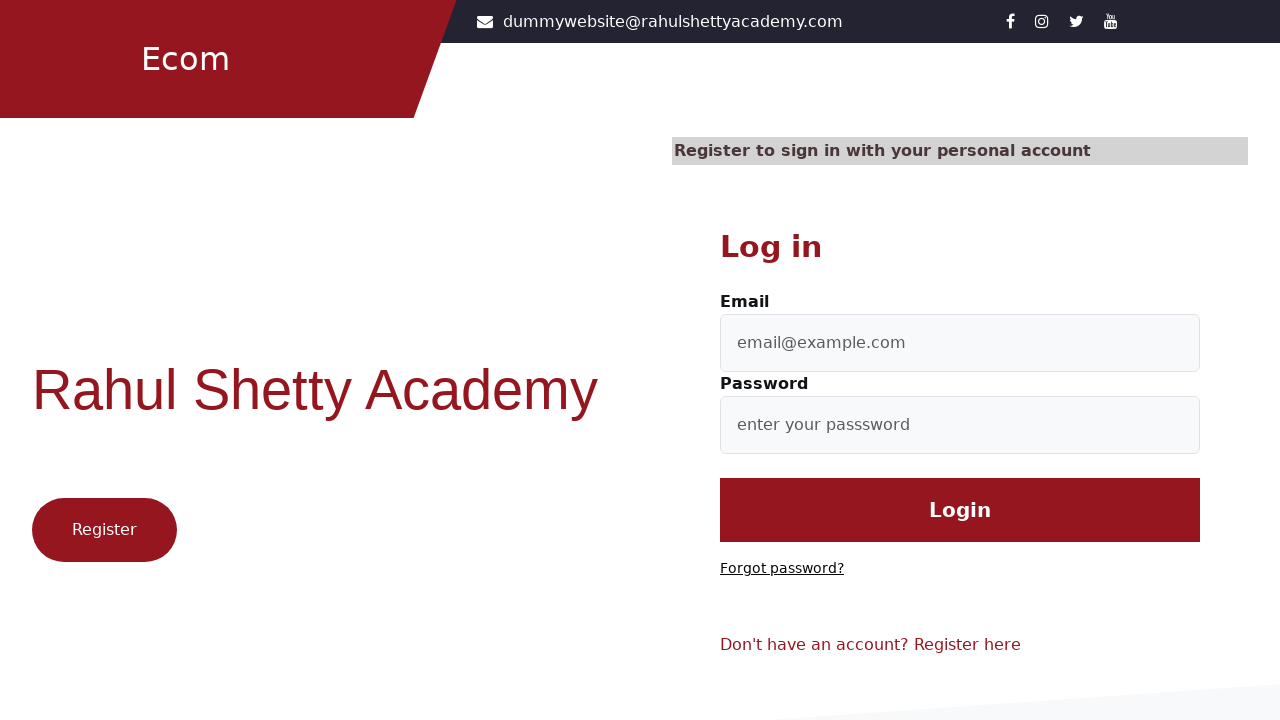